Tests mouse hover functionality by hovering over a button and verifying submenu appears.

Starting URL: https://rahulshettyacademy.com/AutomationPractice/

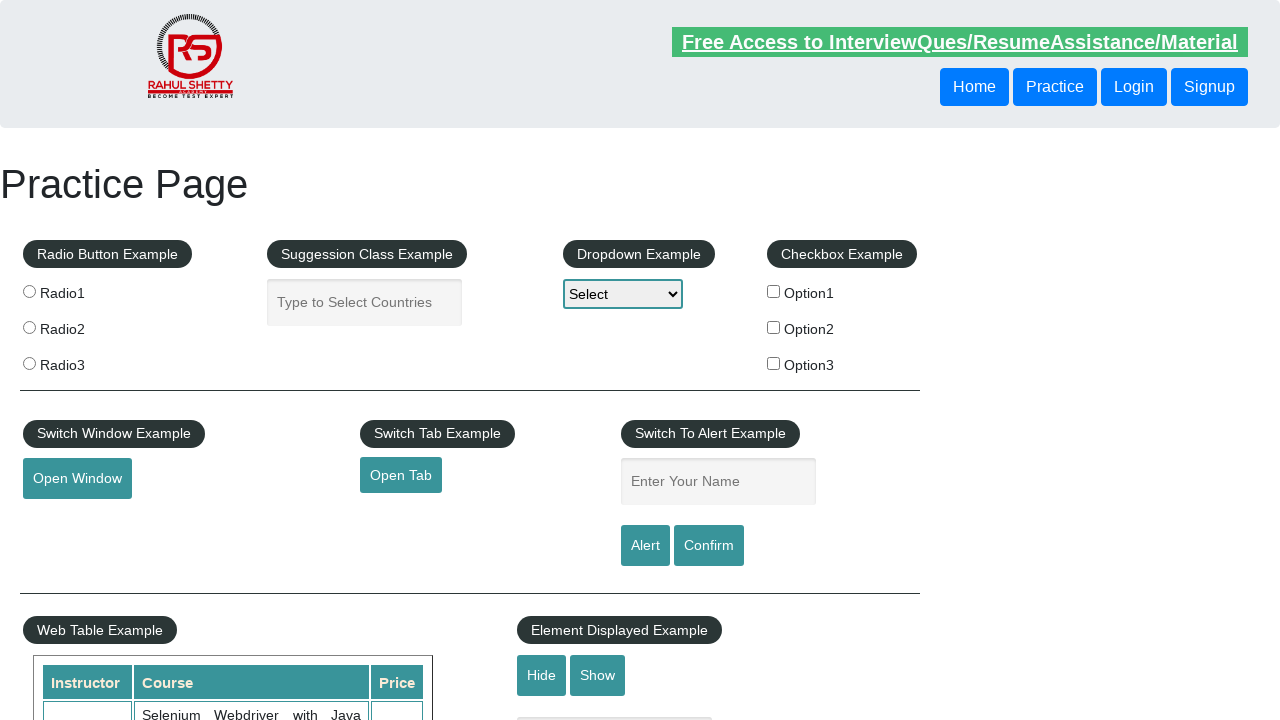

Hovered over 'Mouse Hover' button at (83, 361) on button:text('Mouse Hover')
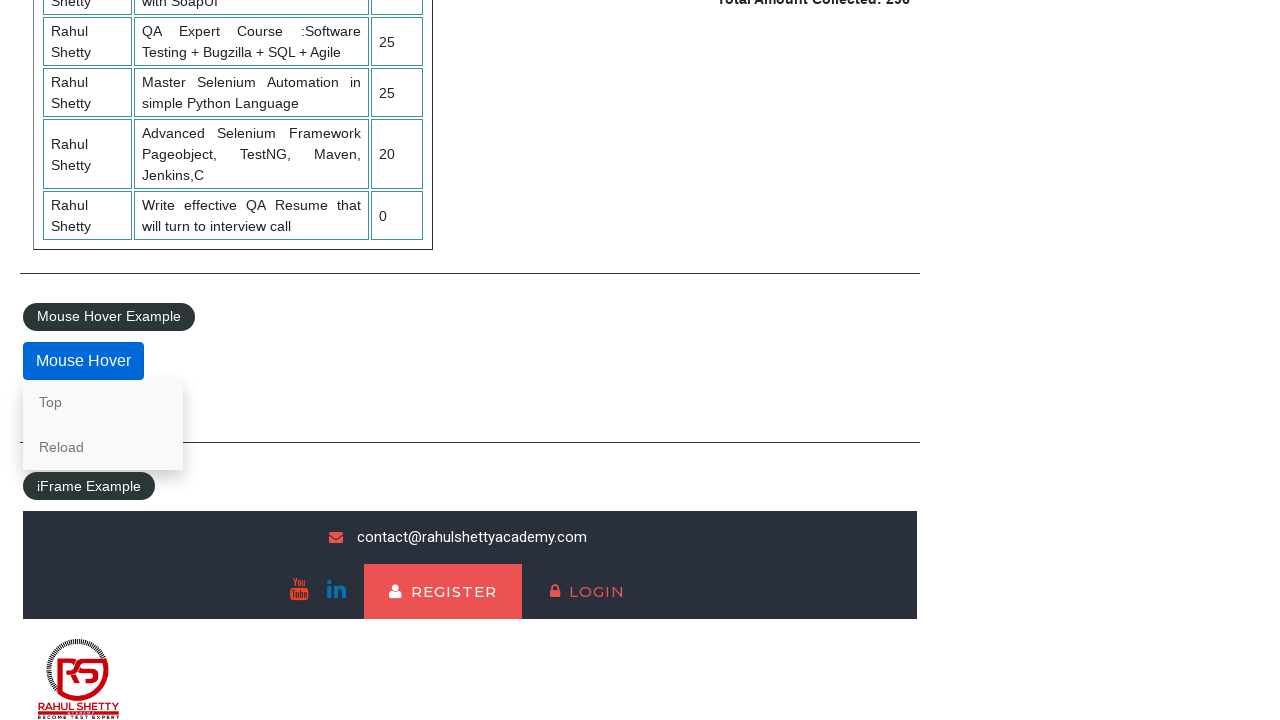

Verified 'Reload' link is visible in submenu after hover
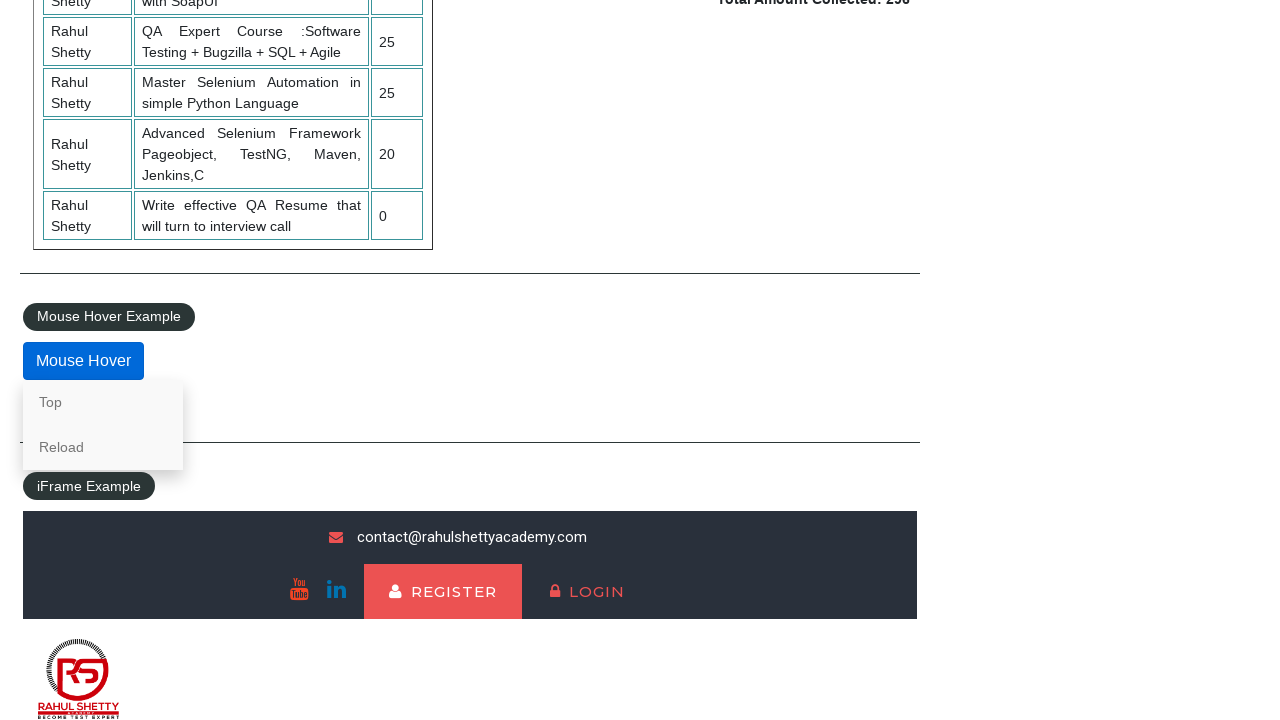

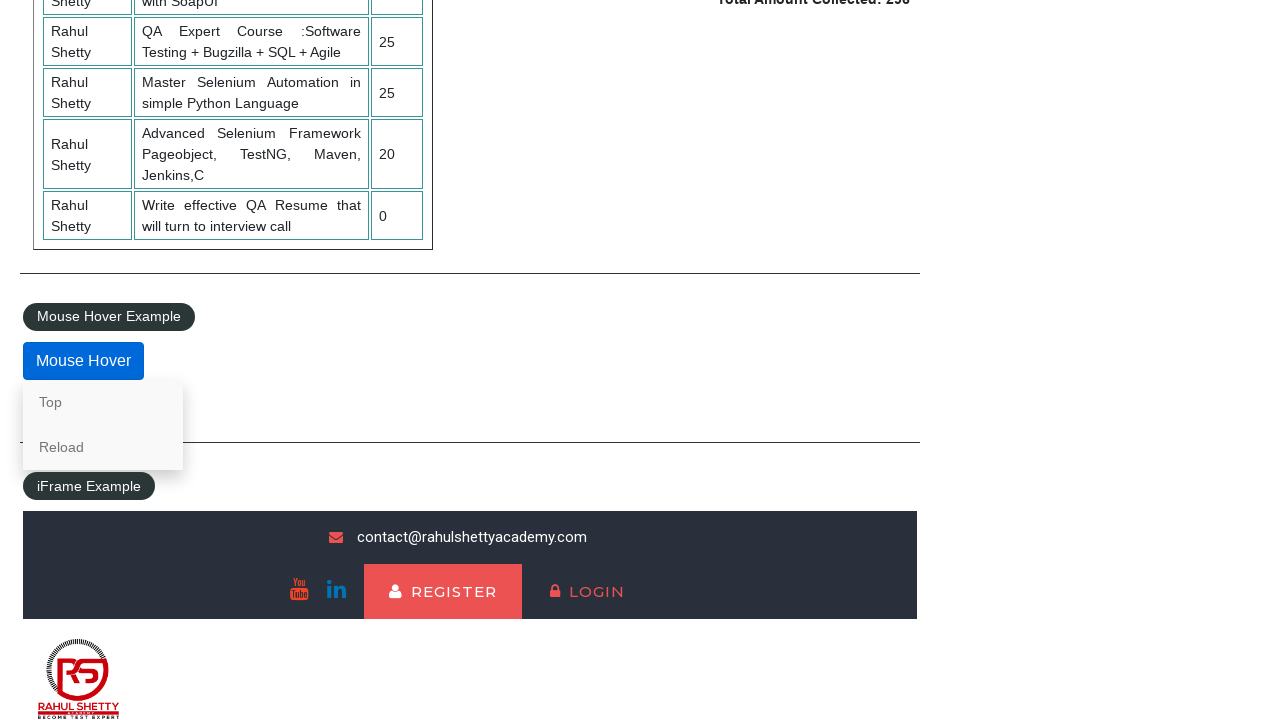